Solves a math problem on the page by calculating a formula, entering the answer, selecting checkboxes and radio buttons, then submitting the form

Starting URL: http://suninjuly.github.io/math.html

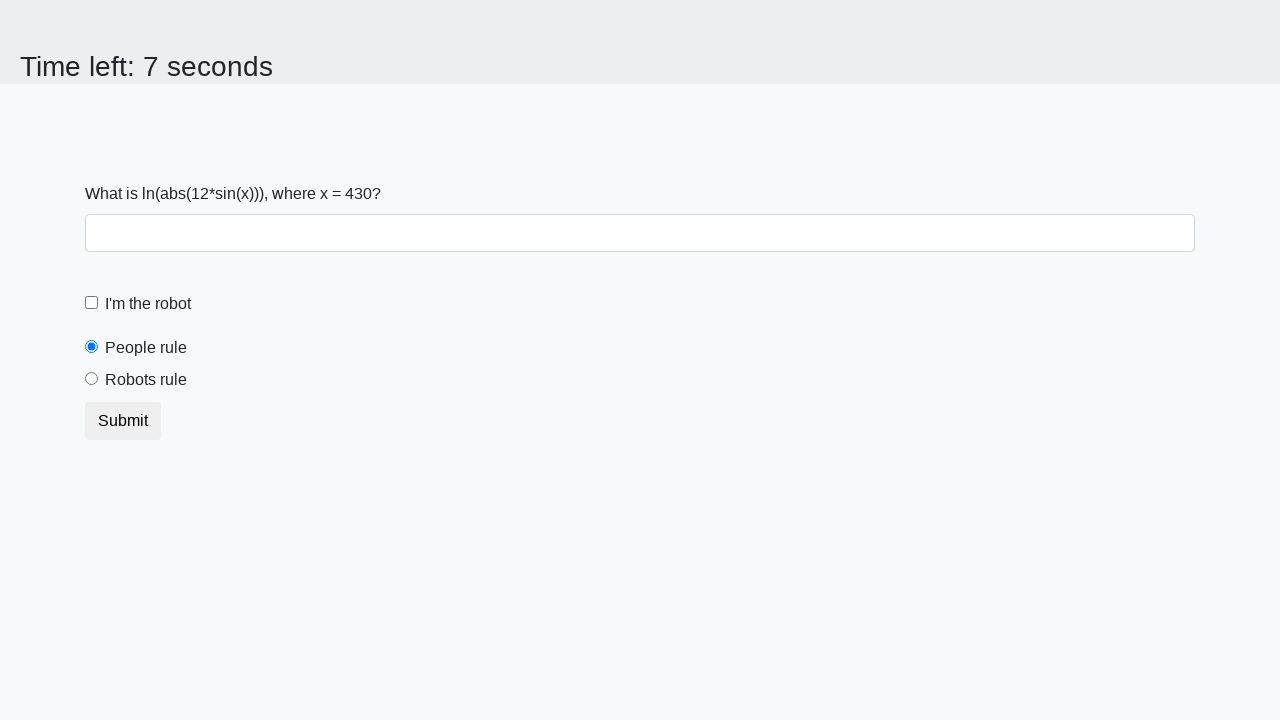

Located the input value element
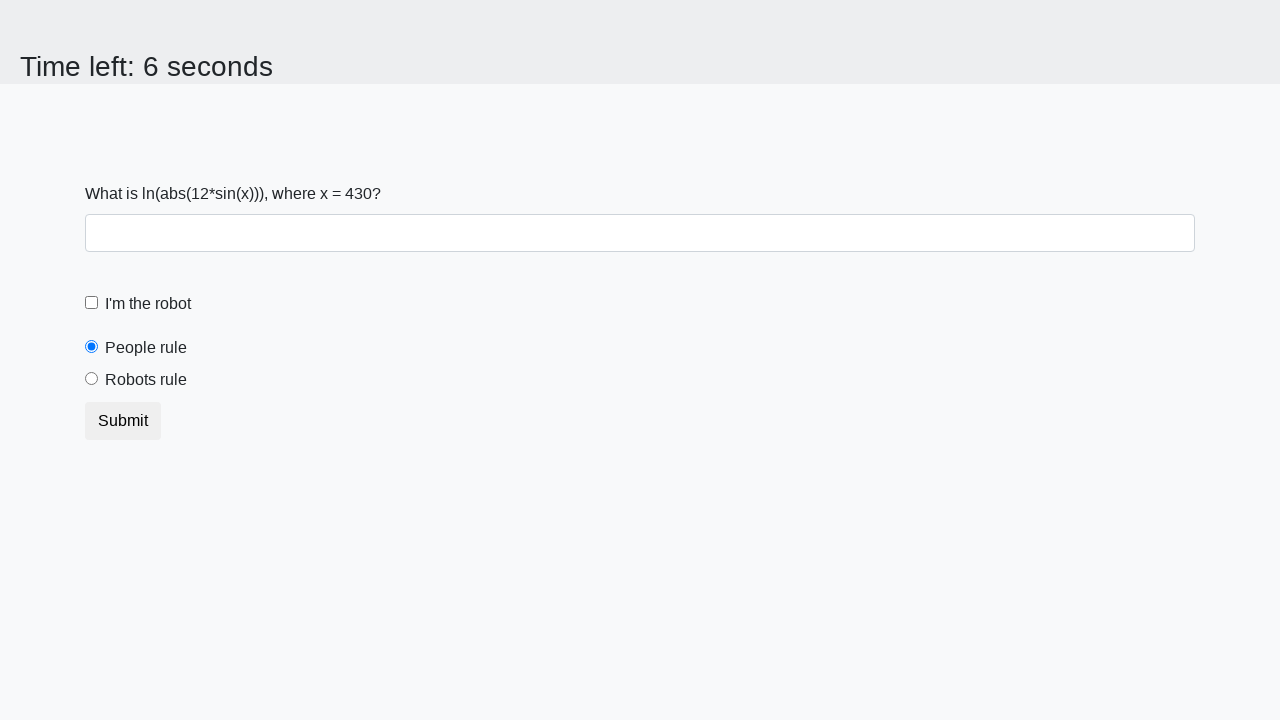

Retrieved the x value from the page
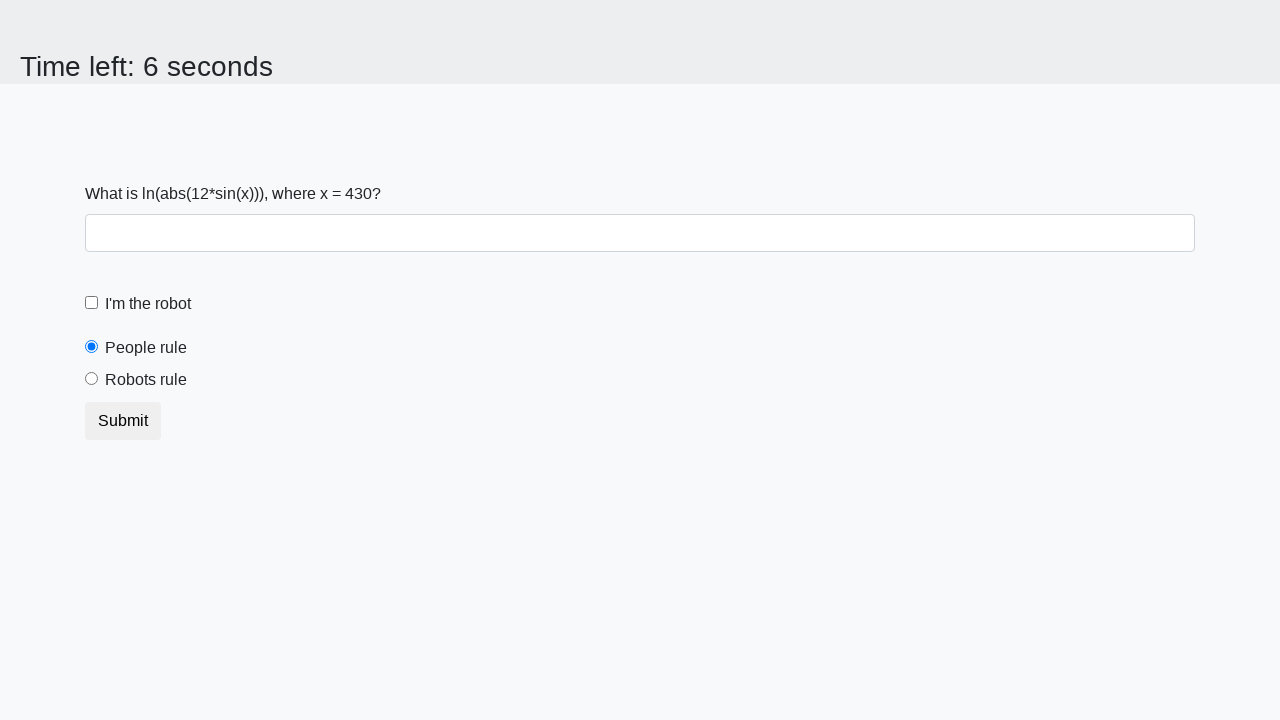

Calculated the answer: 1.5375221009557452
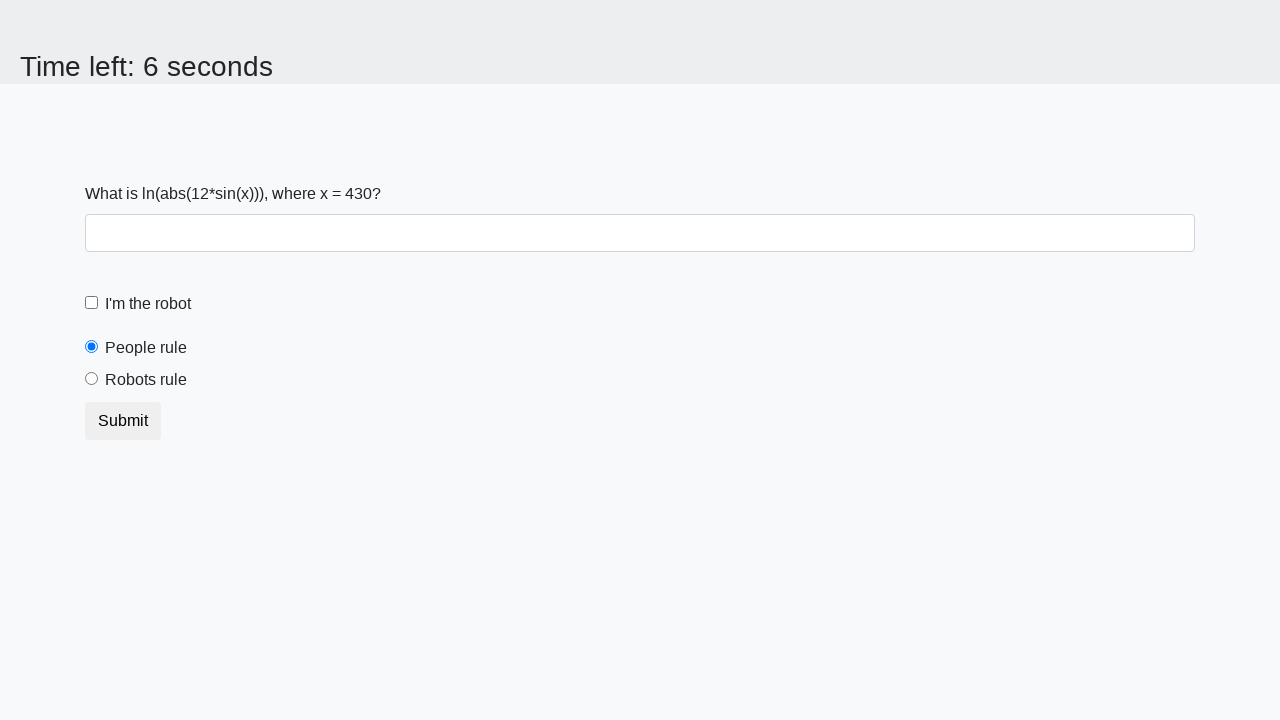

Entered the calculated answer into the answer field on #answer
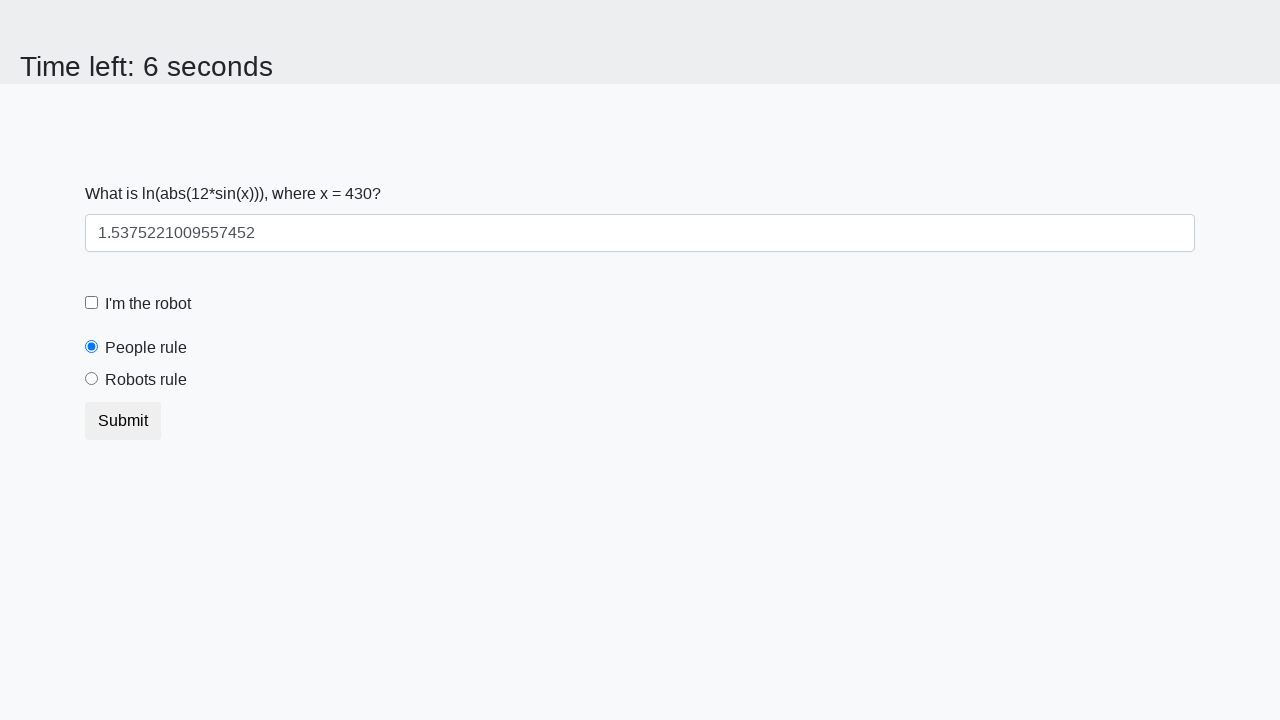

Clicked the robot checkbox at (148, 304) on [for='robotCheckbox']
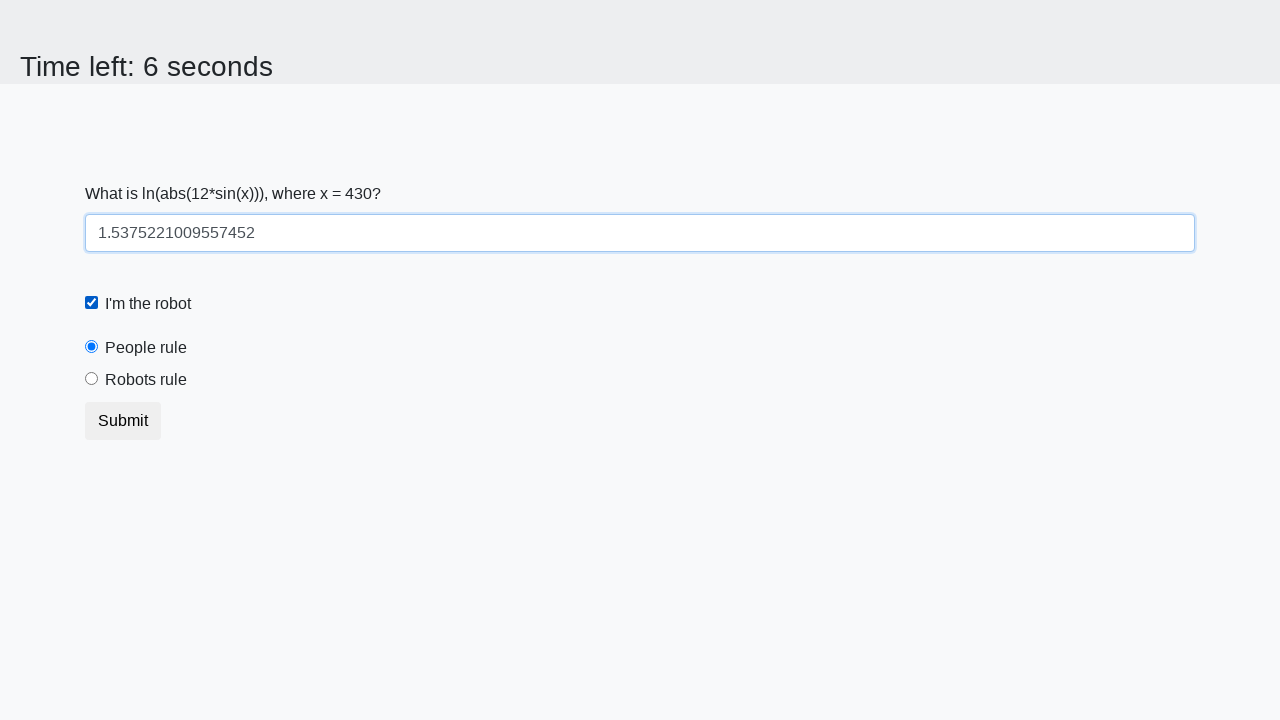

Located the people radio button
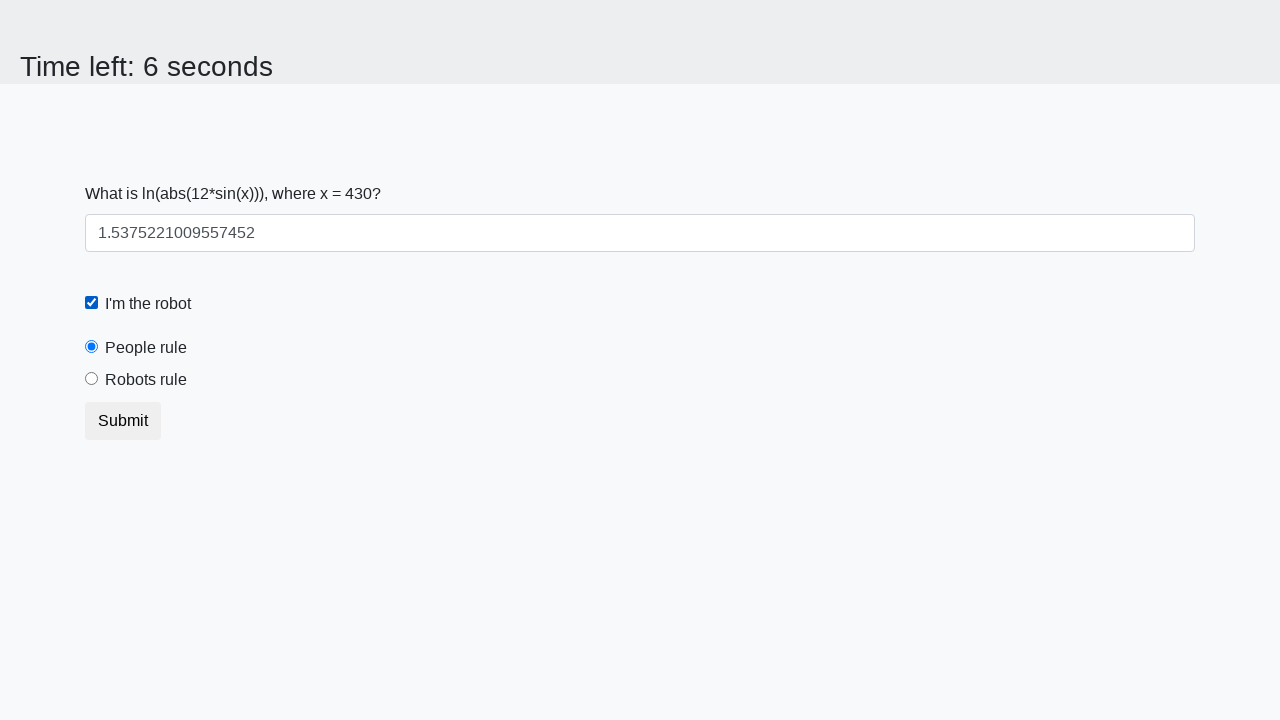

Verified that people radio button is selected by default
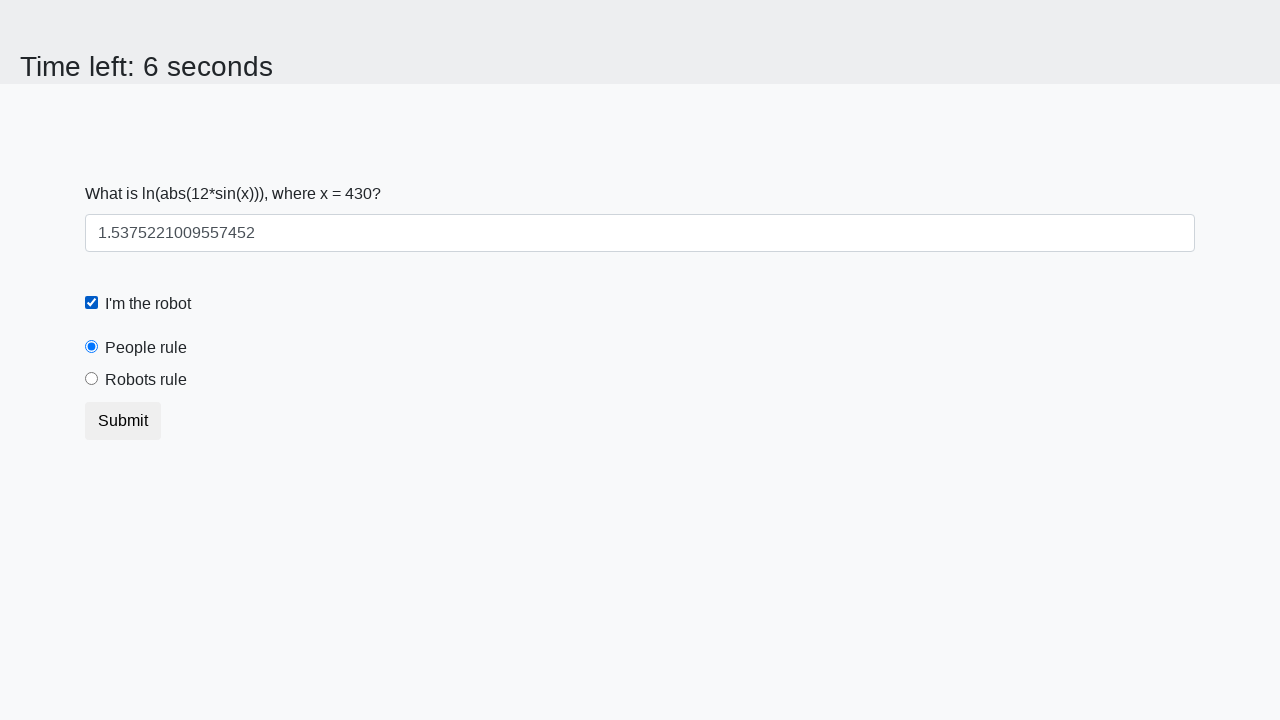

Located the robots radio button
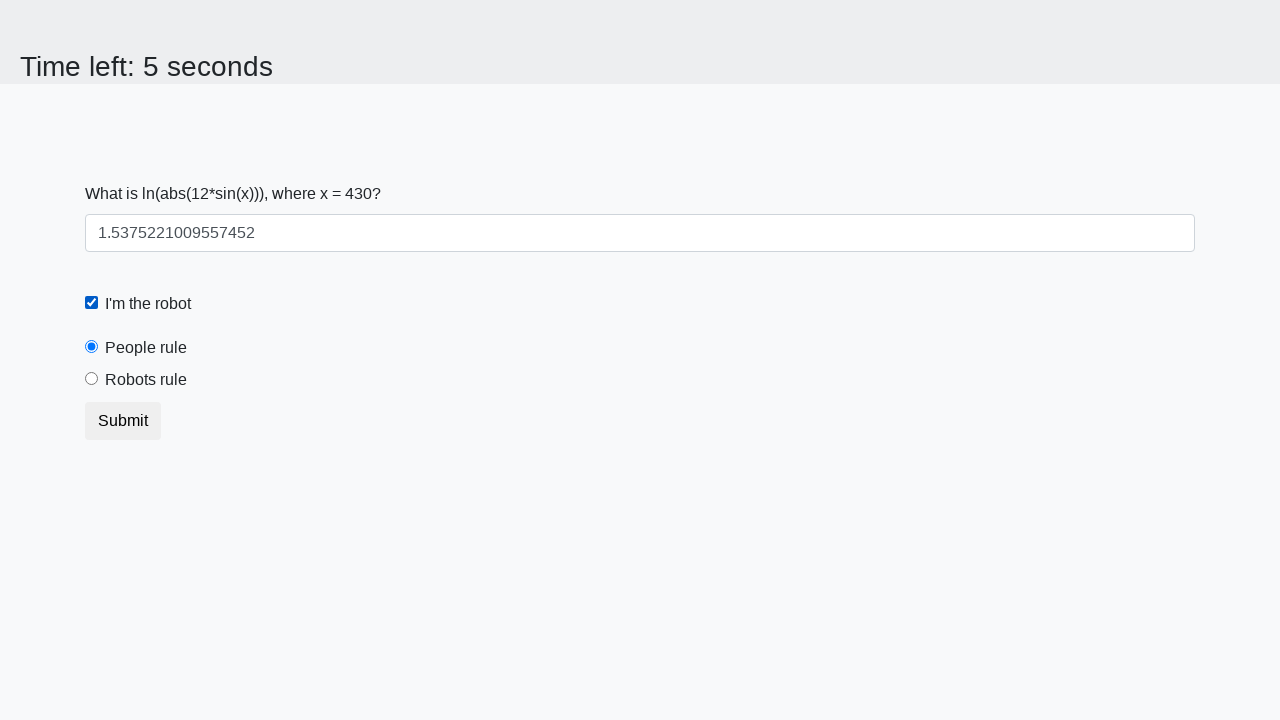

Verified that robots radio button is not selected by default
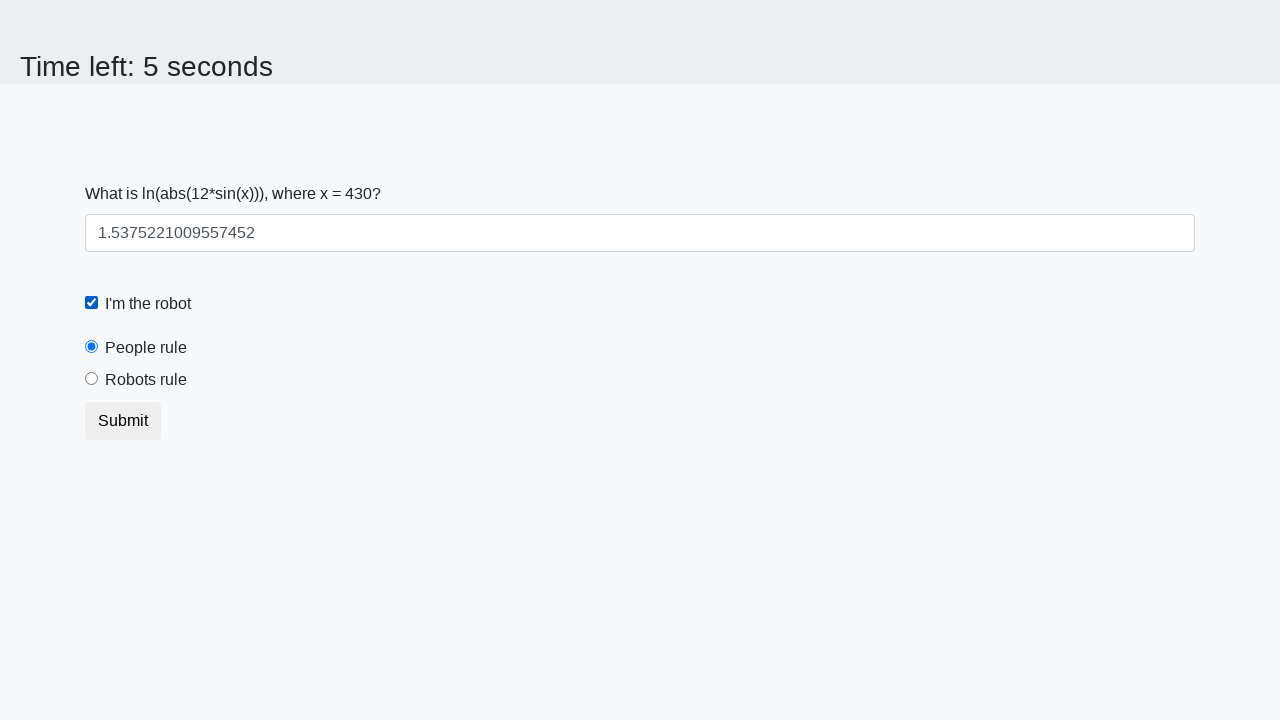

Clicked the robots radio button at (146, 380) on [for='robotsRule']
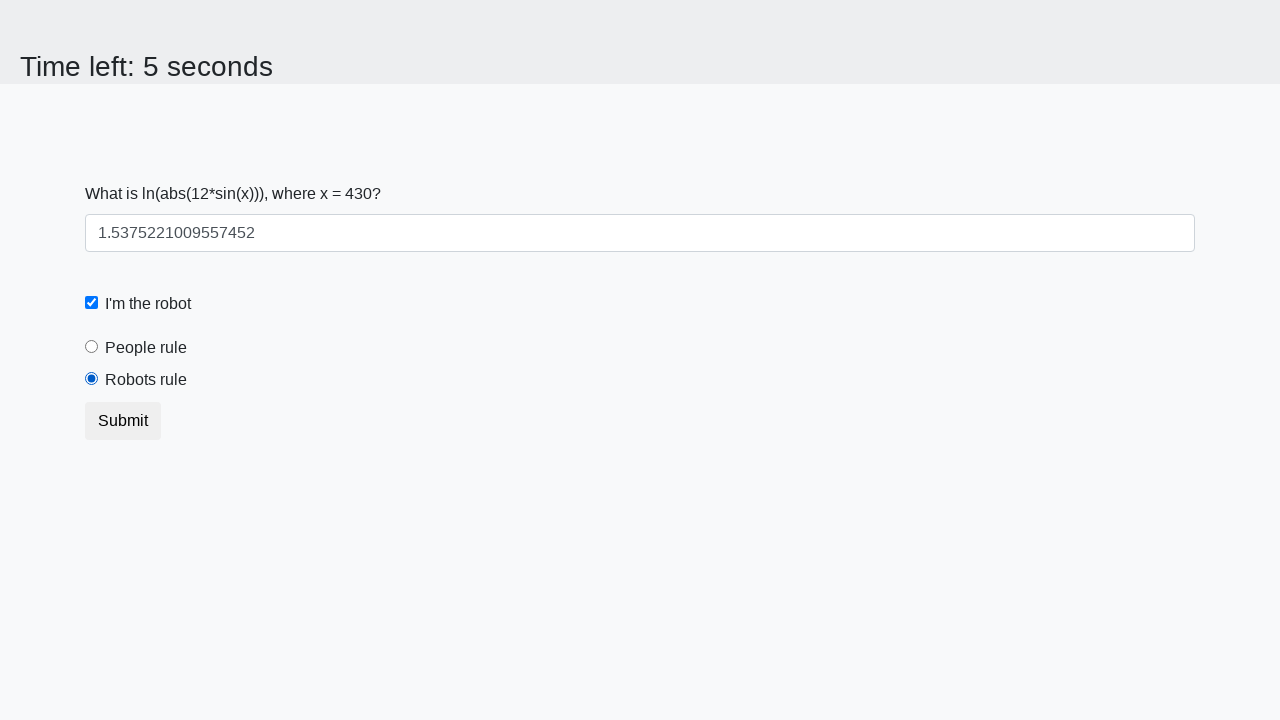

Clicked the submit button at (123, 421) on .btn-default
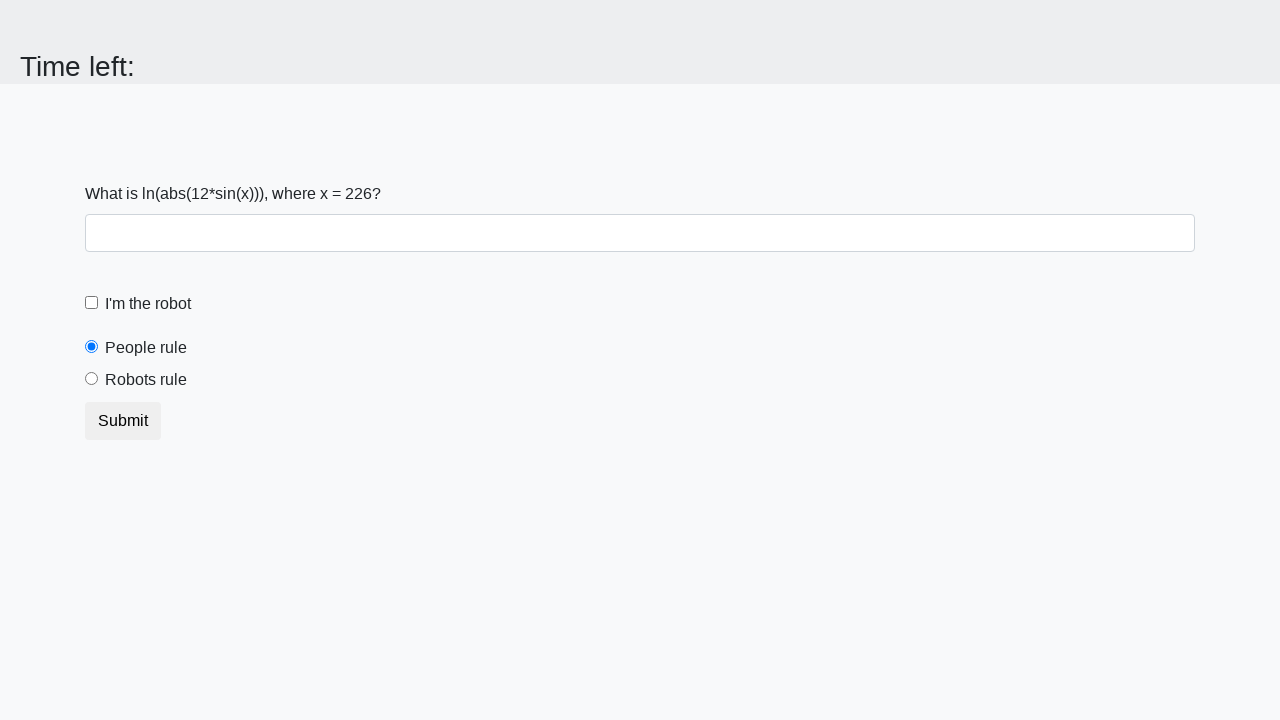

Waited for the form submission result to appear
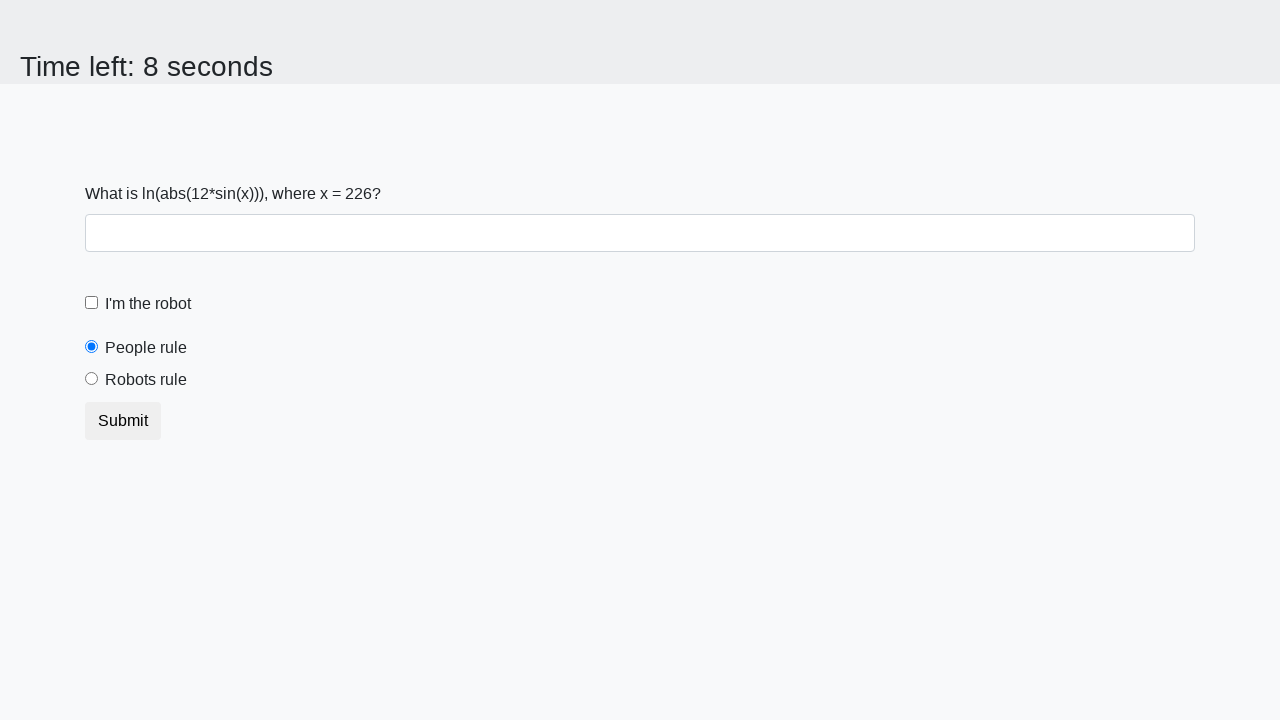

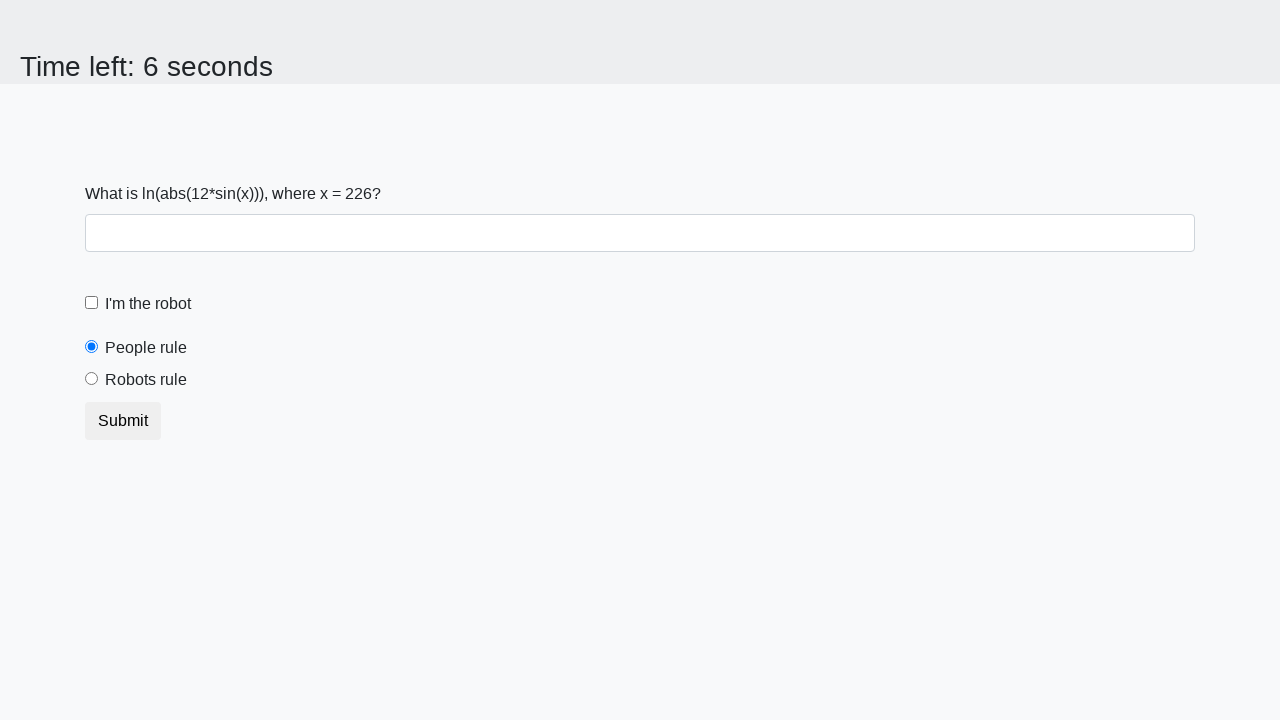